Tests checkbox interaction by clicking on the "friends and family" checkbox and verifying its selection state

Starting URL: https://rahulshettyacademy.com/dropdownsPractise/#

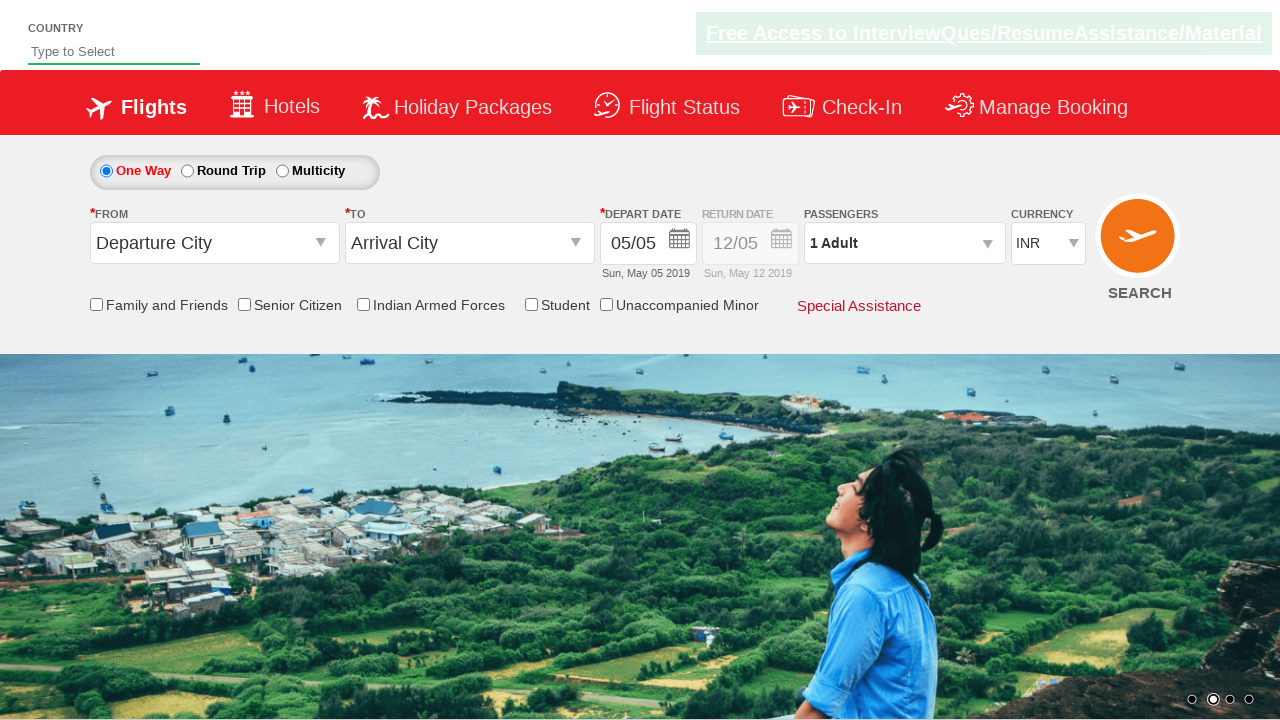

Located the friends and family checkbox element
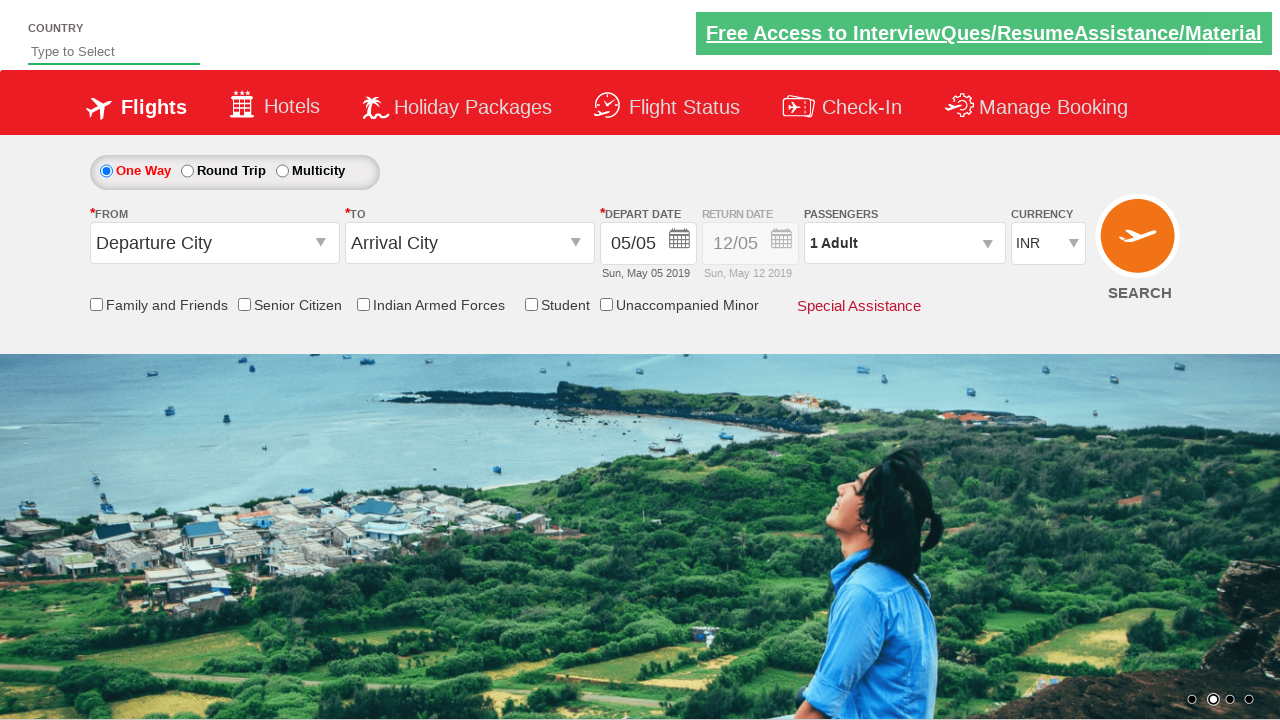

Clicked the friends and family checkbox at (96, 304) on input[id*='friendsandfamily']
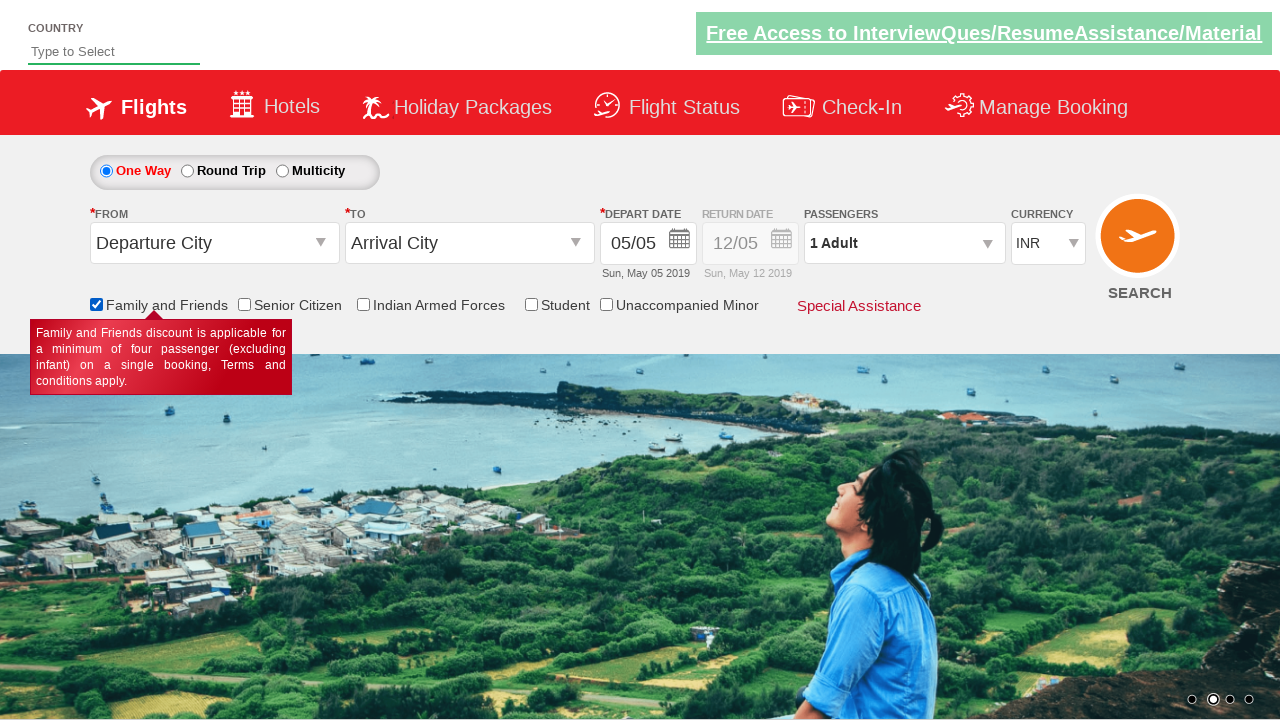

Verified checkbox is now selected
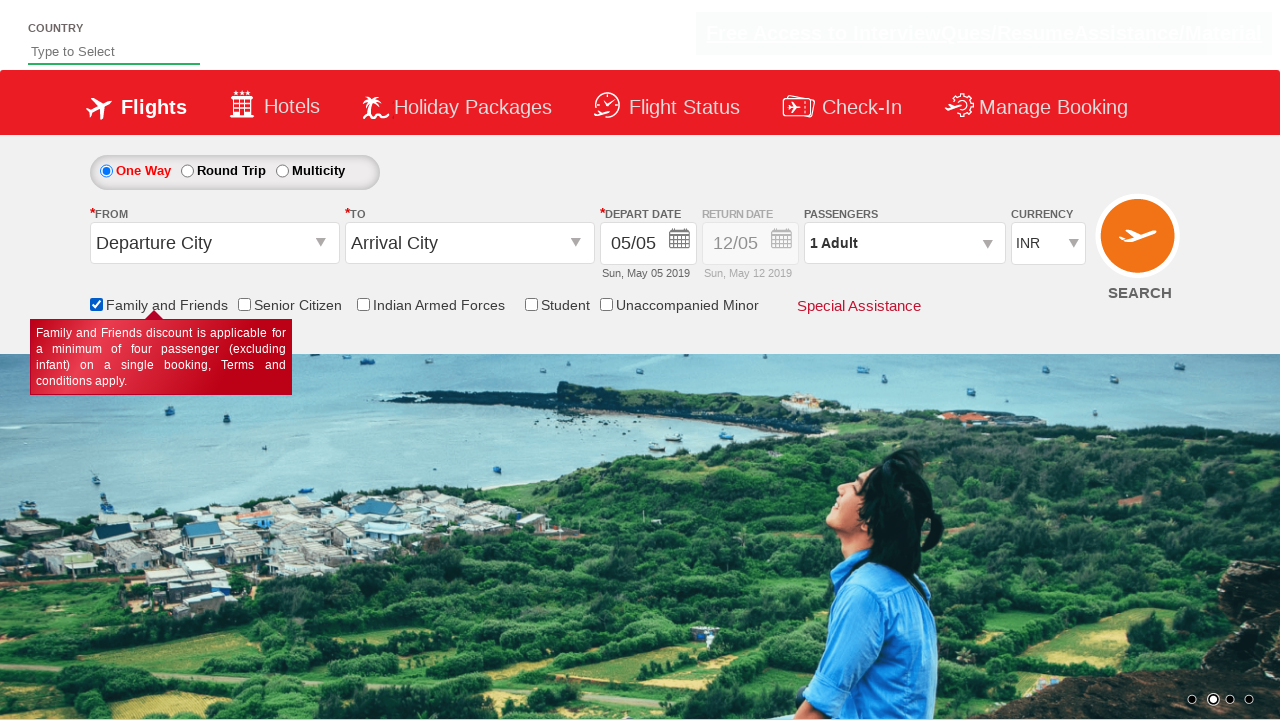

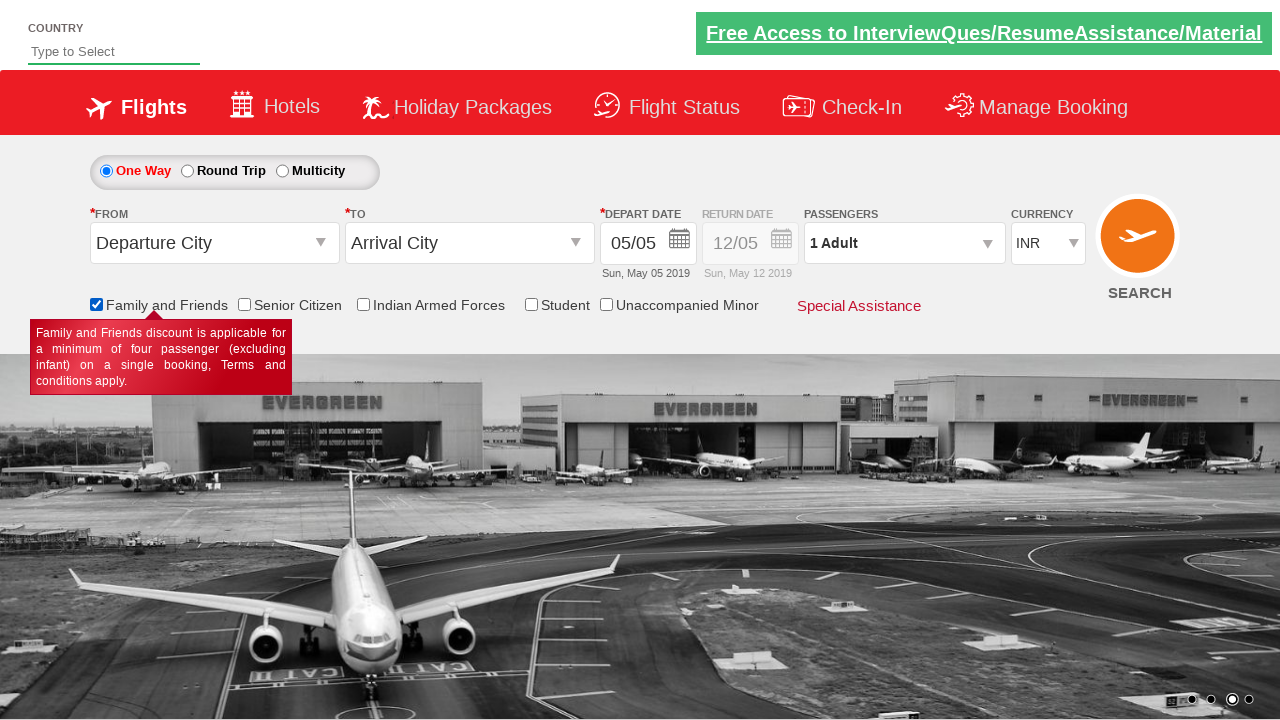